Tests the navigation menu hover functionality on Python.org by hovering over each main navigation tab (About, Downloads, Documentation, Community, Success Stories, News, Events) to trigger dropdown menus

Starting URL: https://www.python.org/

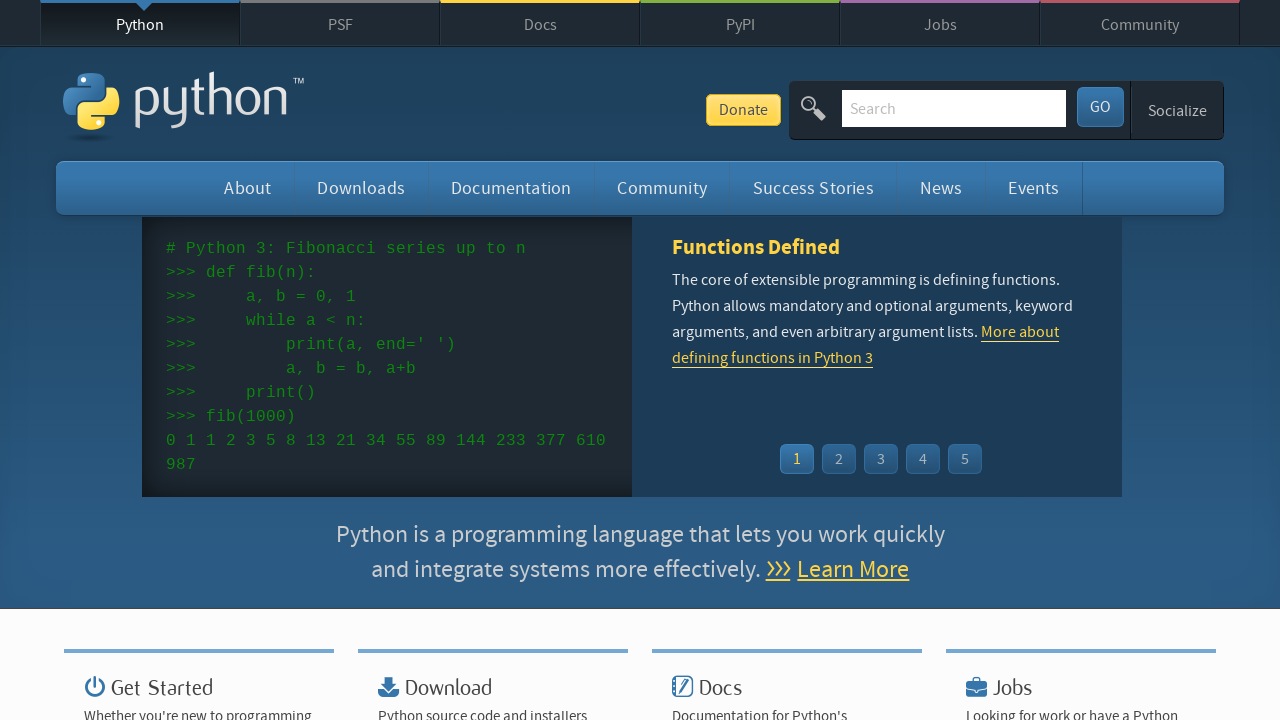

Hovered over About menu item to trigger dropdown at (248, 188) on #about > a:nth-child(1)
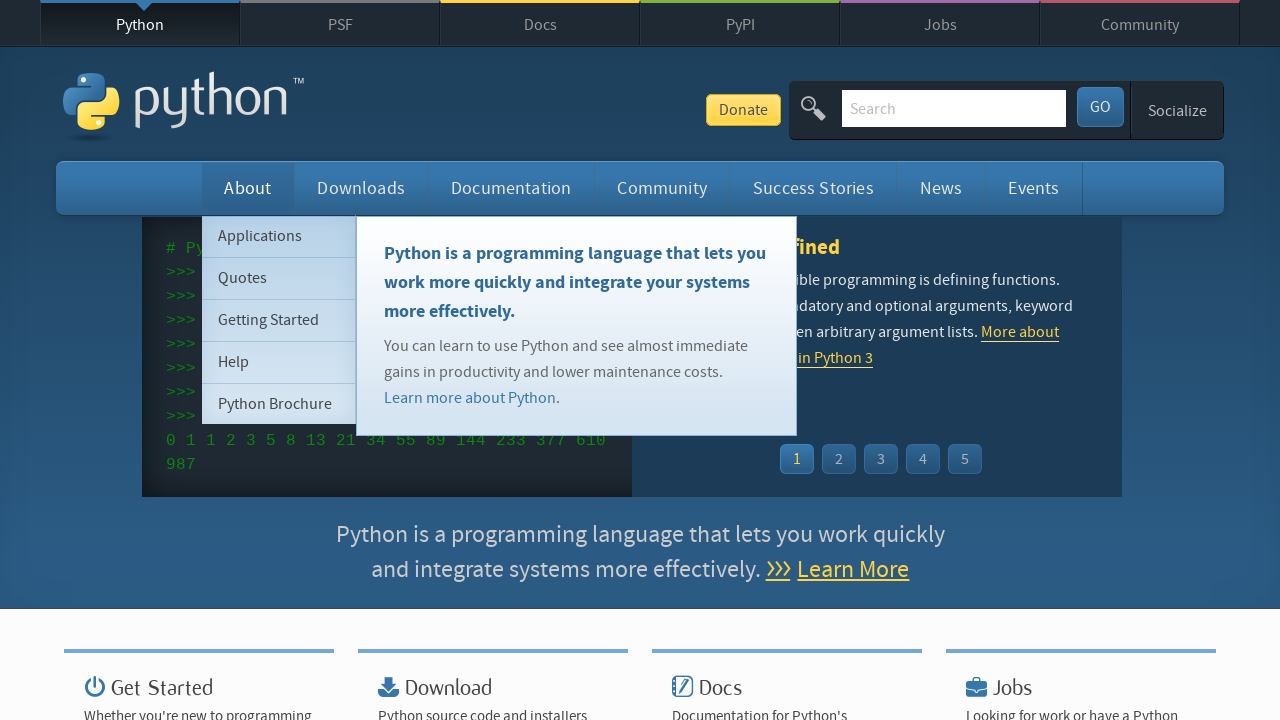

Hovered over Downloads menu item to trigger dropdown at (361, 188) on #downloads > a:nth-child(1)
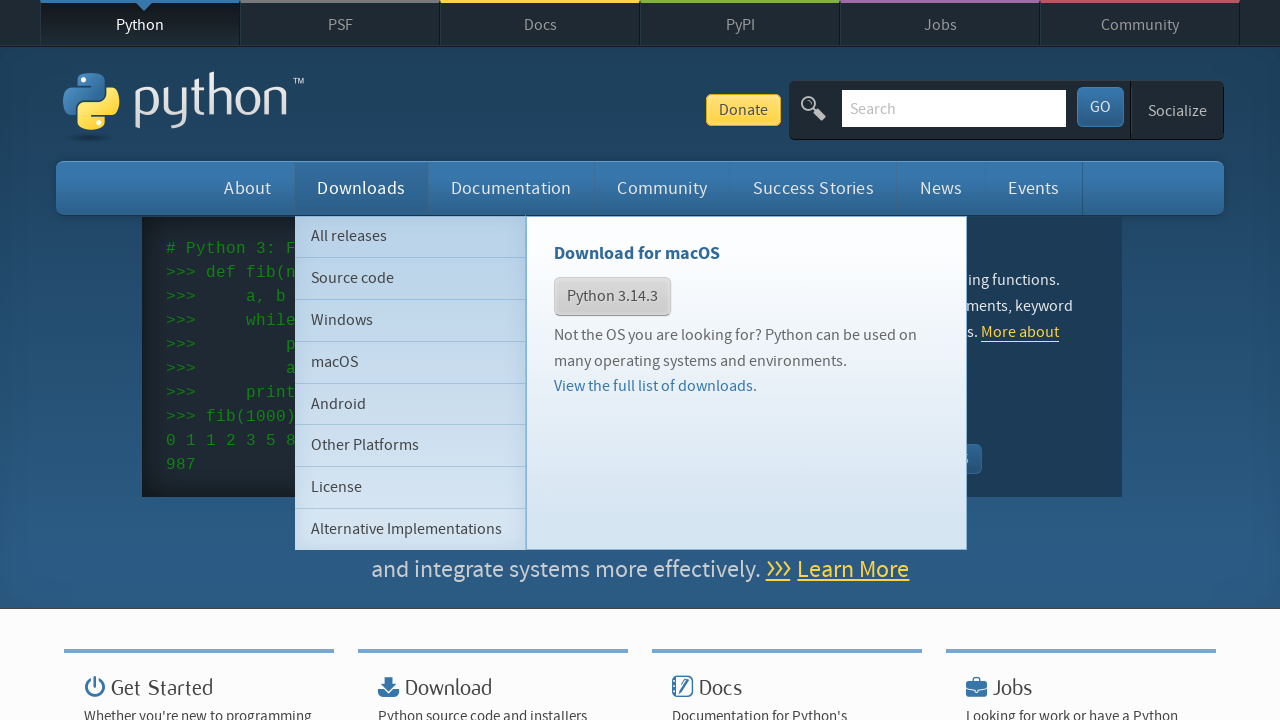

Hovered over Documentation menu item to trigger dropdown at (511, 188) on #documentation > a:nth-child(1)
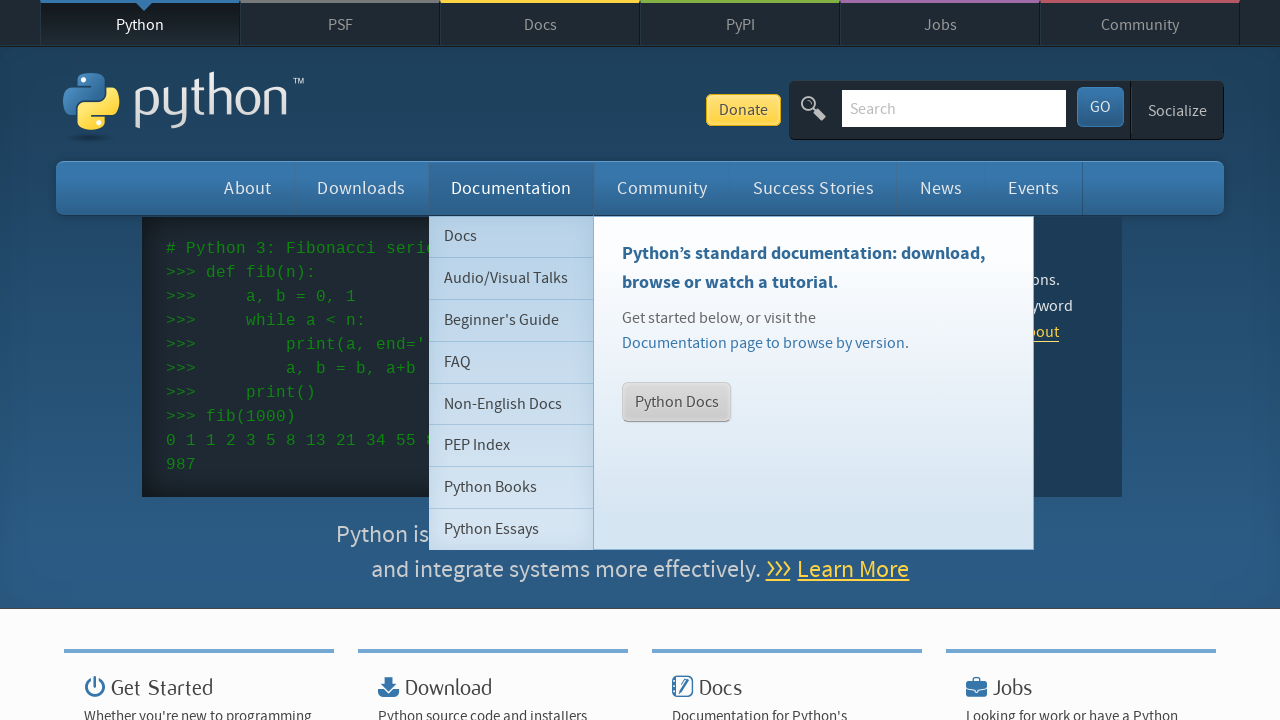

Hovered over Community menu item to trigger dropdown at (662, 188) on #community > a:nth-child(1)
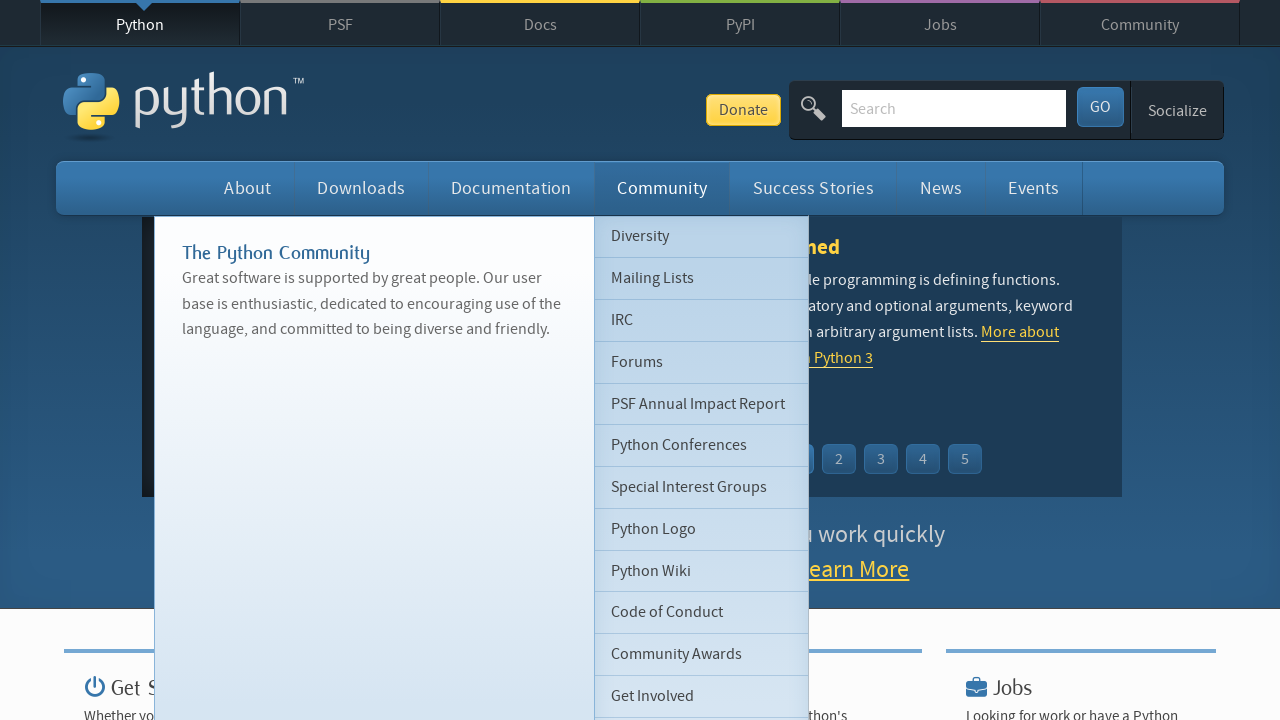

Hovered over Success Stories menu item to trigger dropdown at (813, 188) on #success-stories > a:nth-child(1)
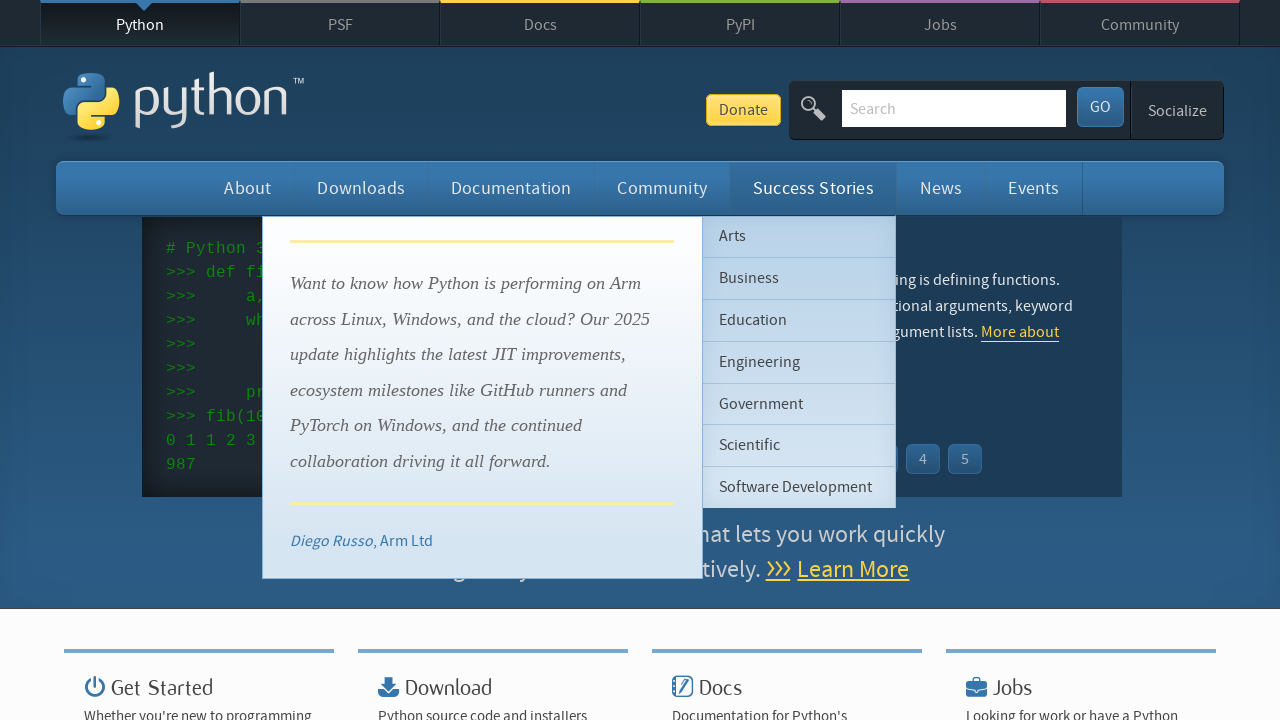

Hovered over News menu item to trigger dropdown at (941, 188) on #news > a:nth-child(1)
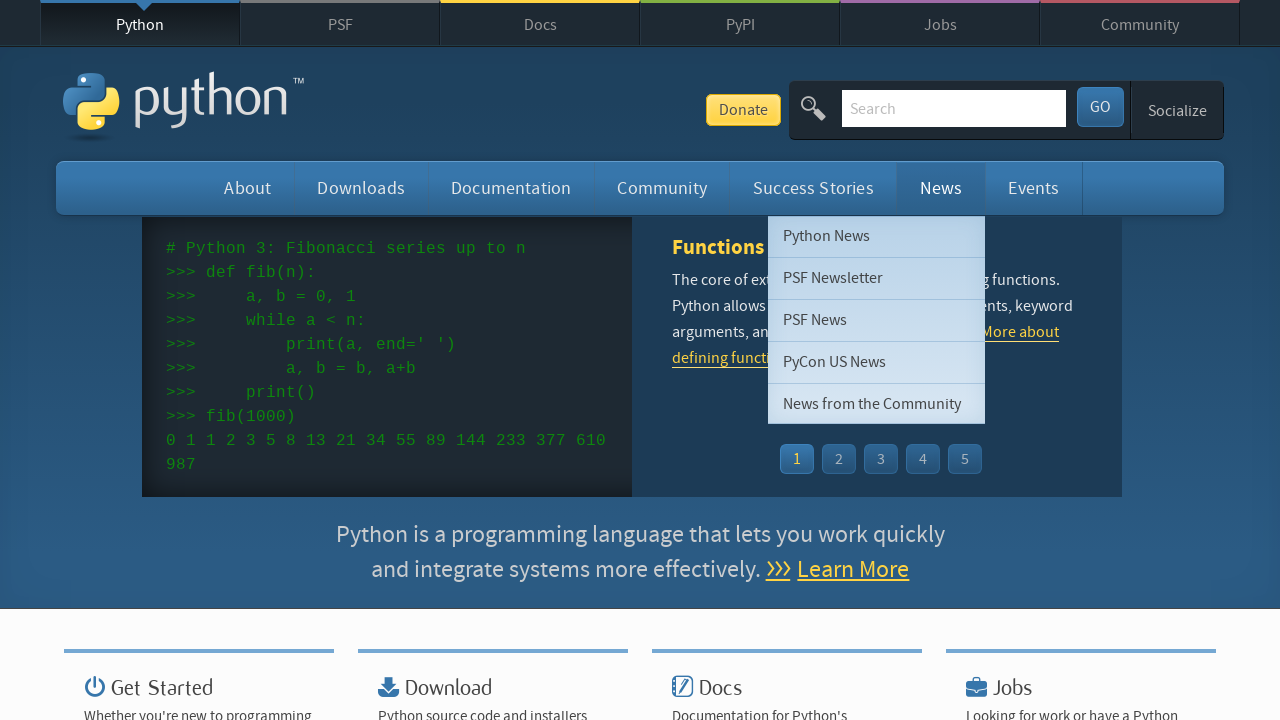

Hovered over Events menu item to trigger dropdown at (1034, 188) on #events > a:nth-child(1)
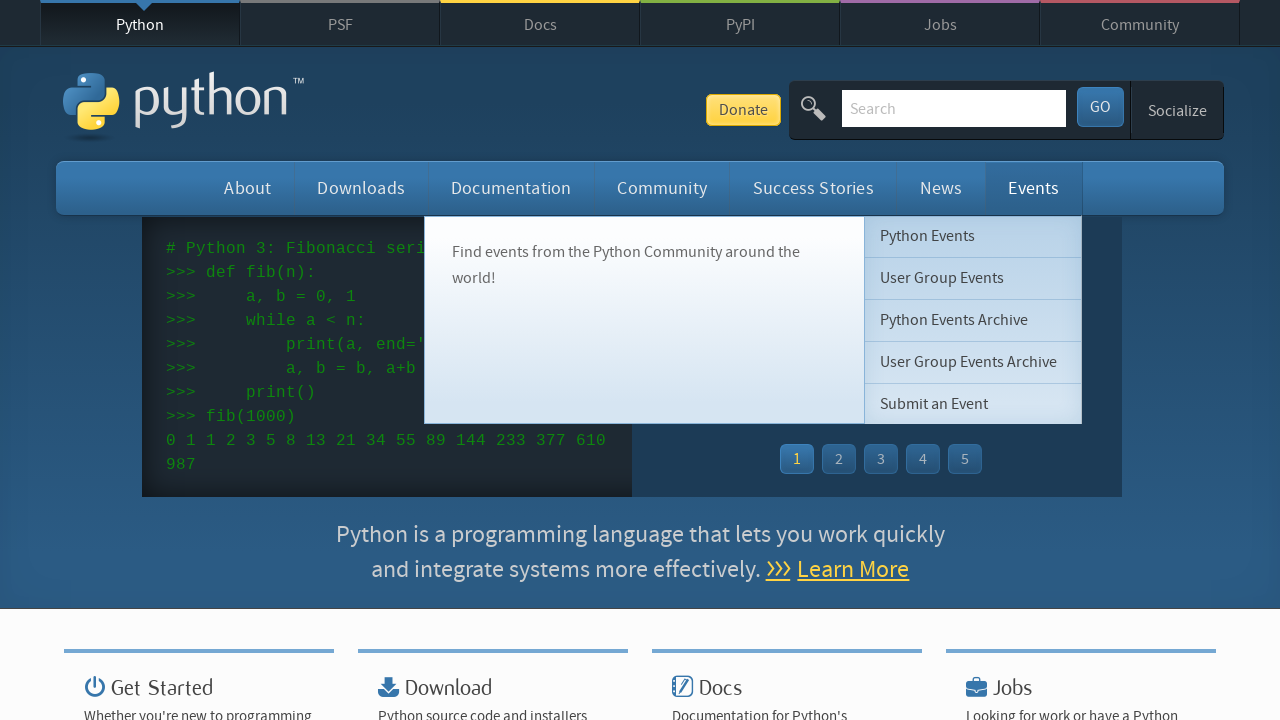

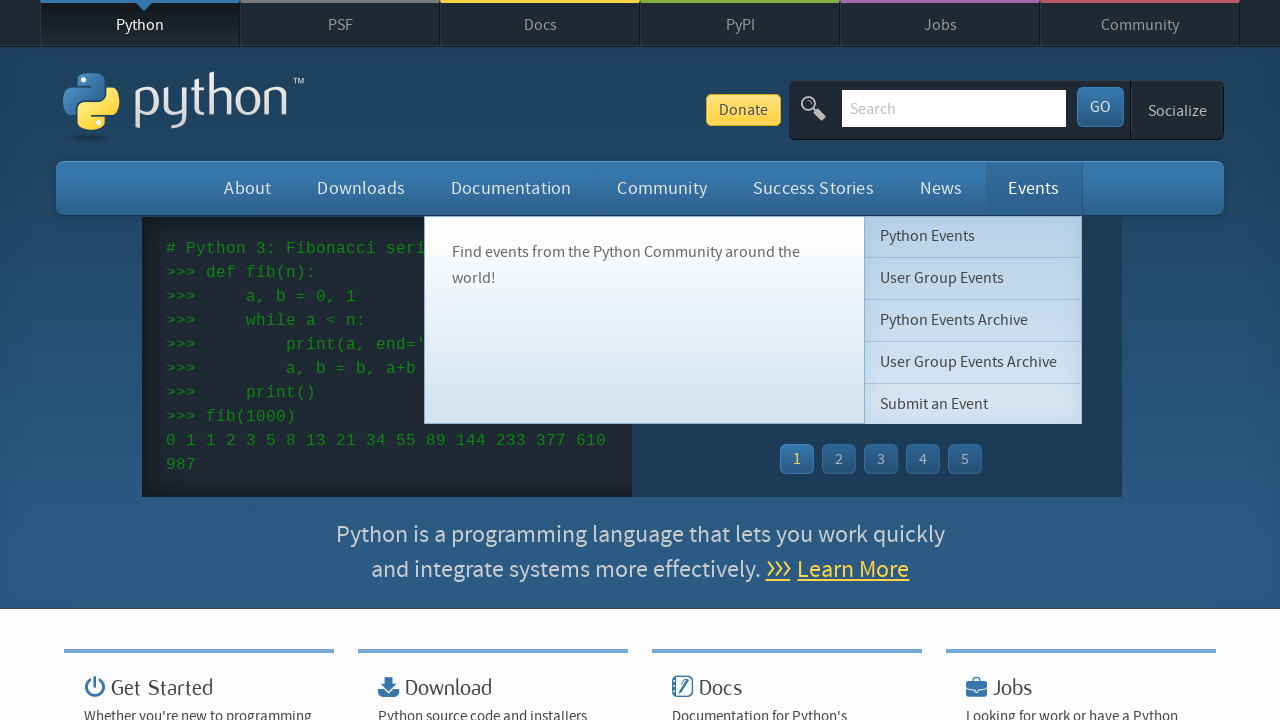